Tests double-click functionality on a button by performing a double-click action and verifying the success message appears, then checking that the button remains enabled.

Starting URL: https://demoqa.com/buttons

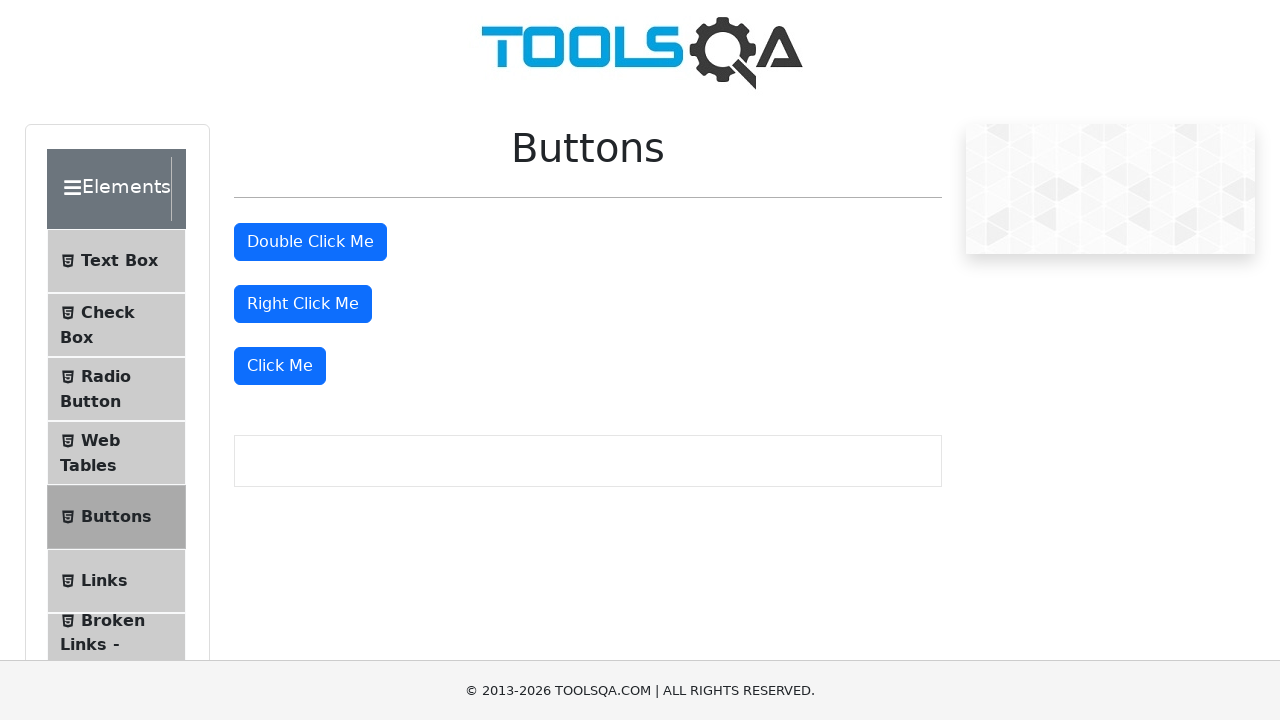

Double-clicked the 'Double Click Me' button at (310, 242) on text='Double Click Me'
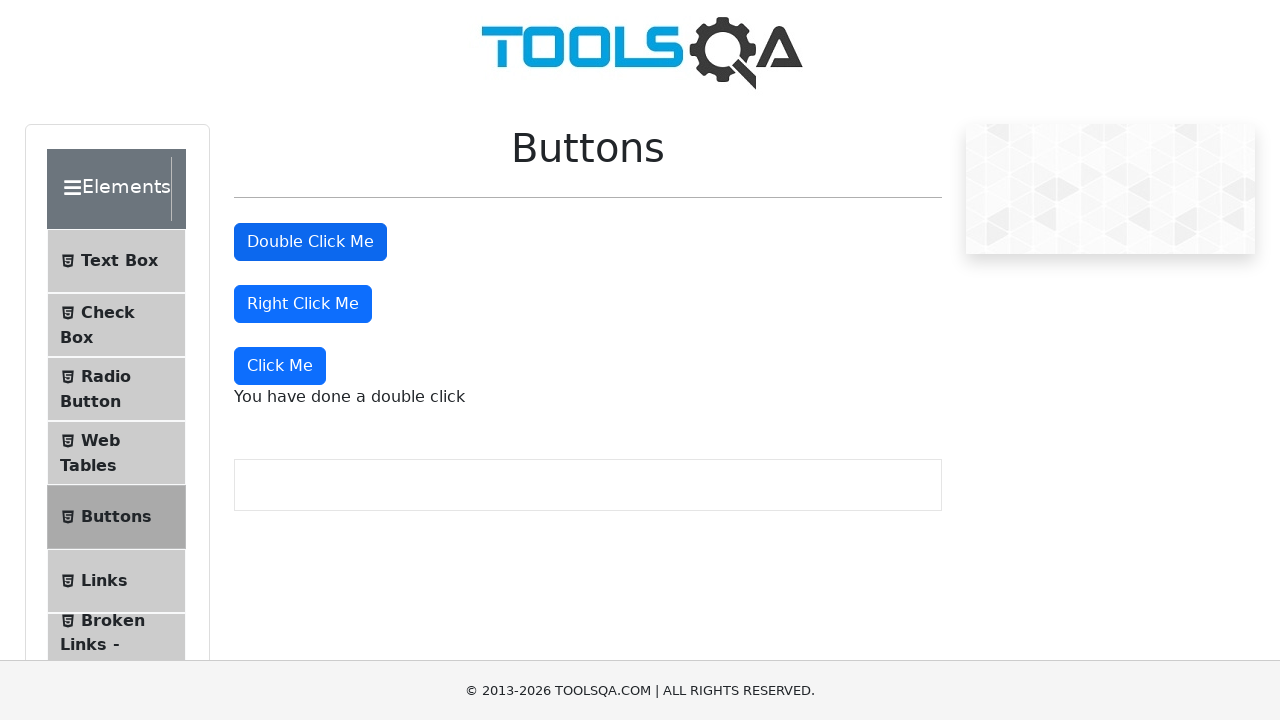

Double-click success message appeared
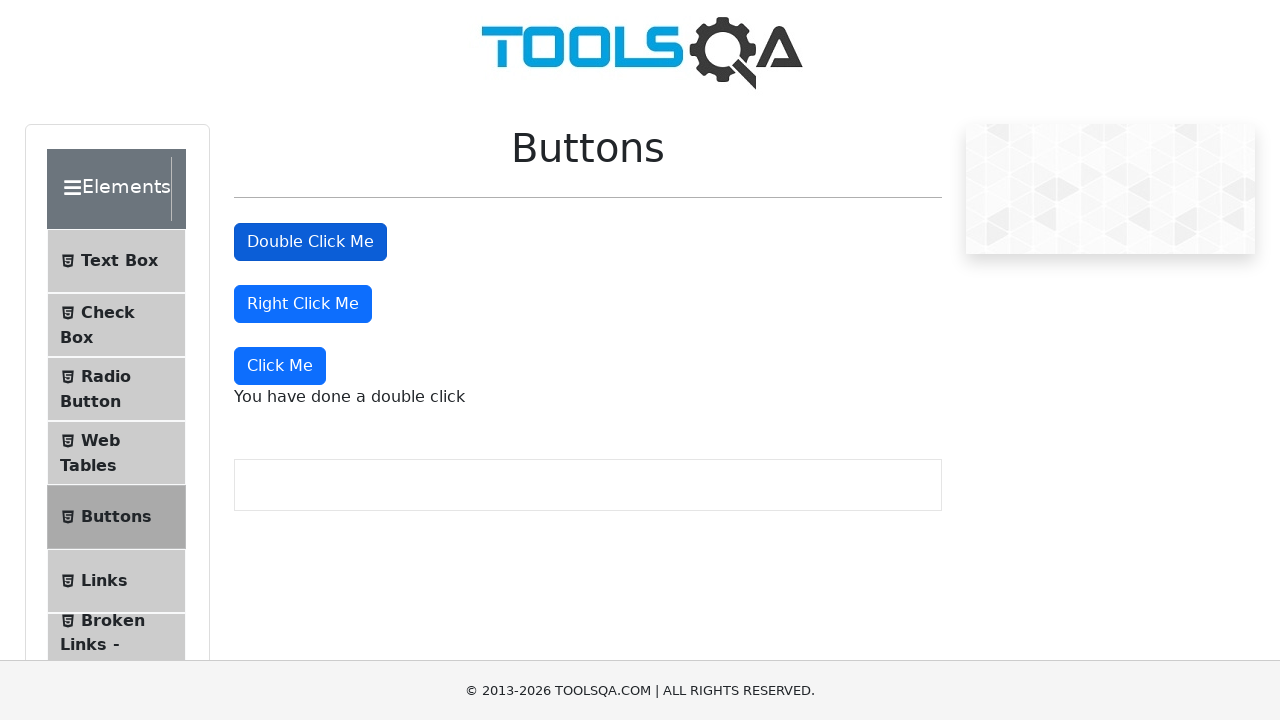

Retrieved double-click message text: 'You have done a double click'
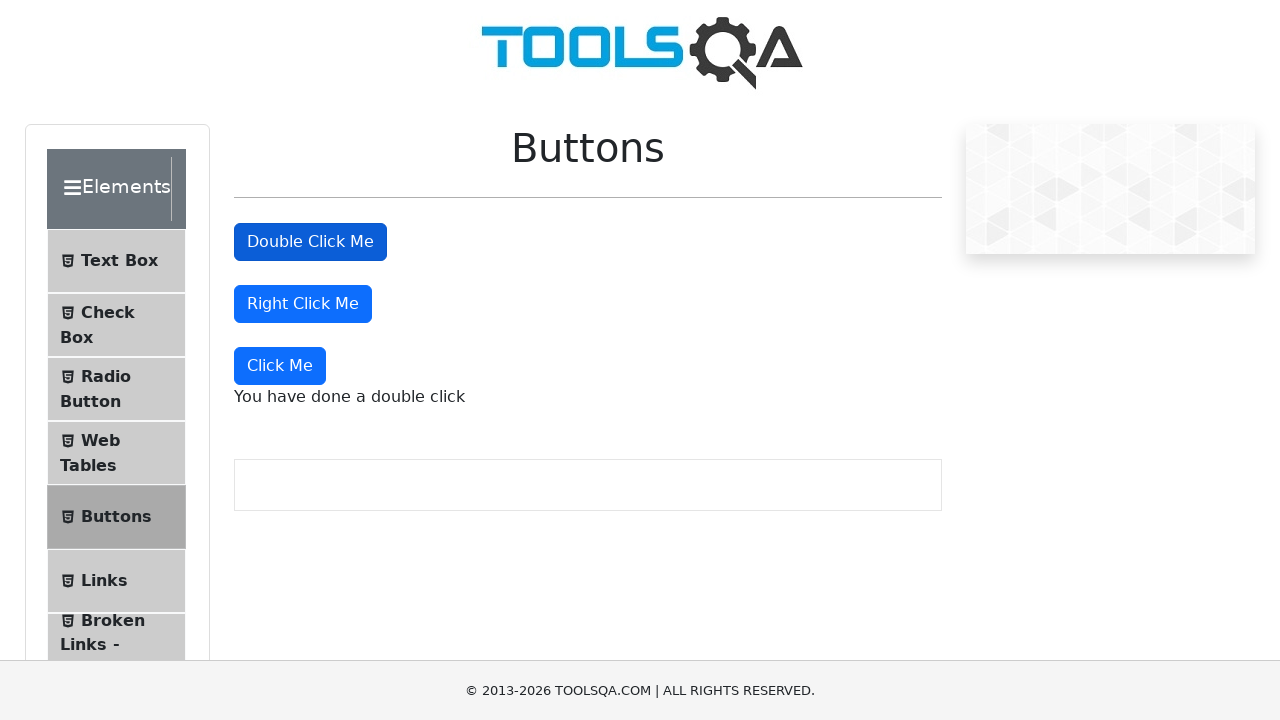

Verified double-click success message is correct
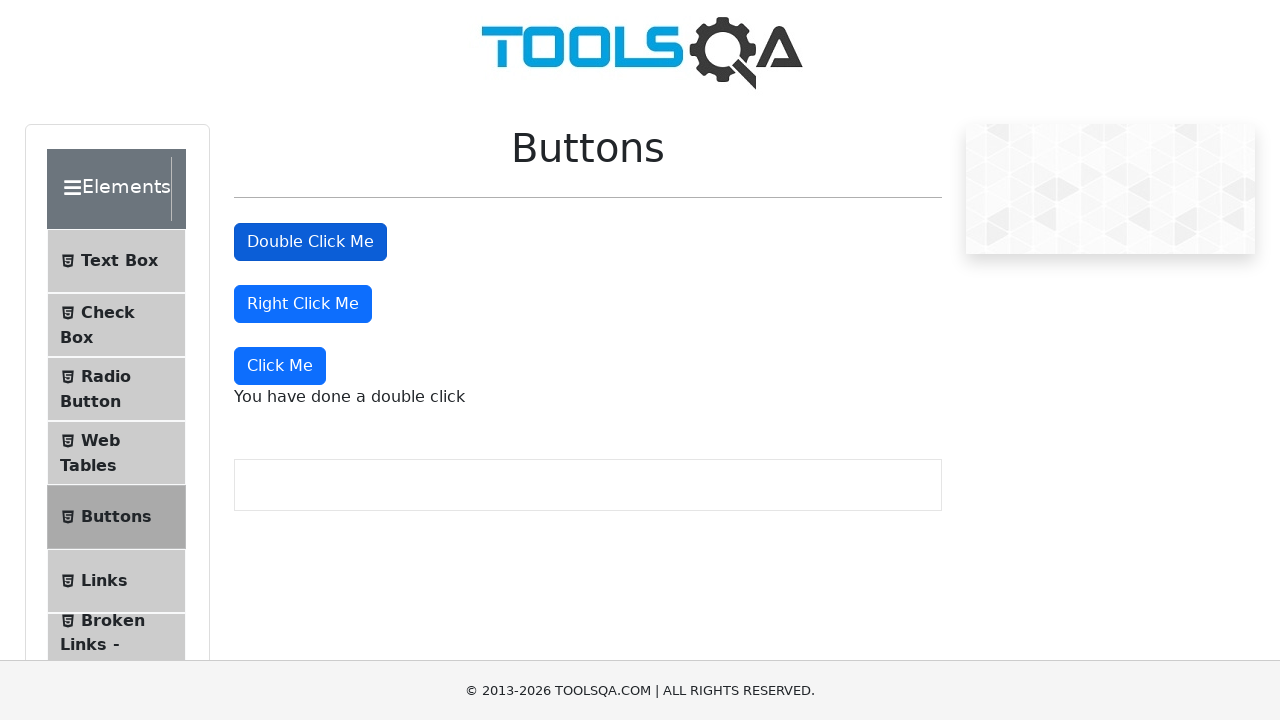

Verified the button remains enabled after double-click
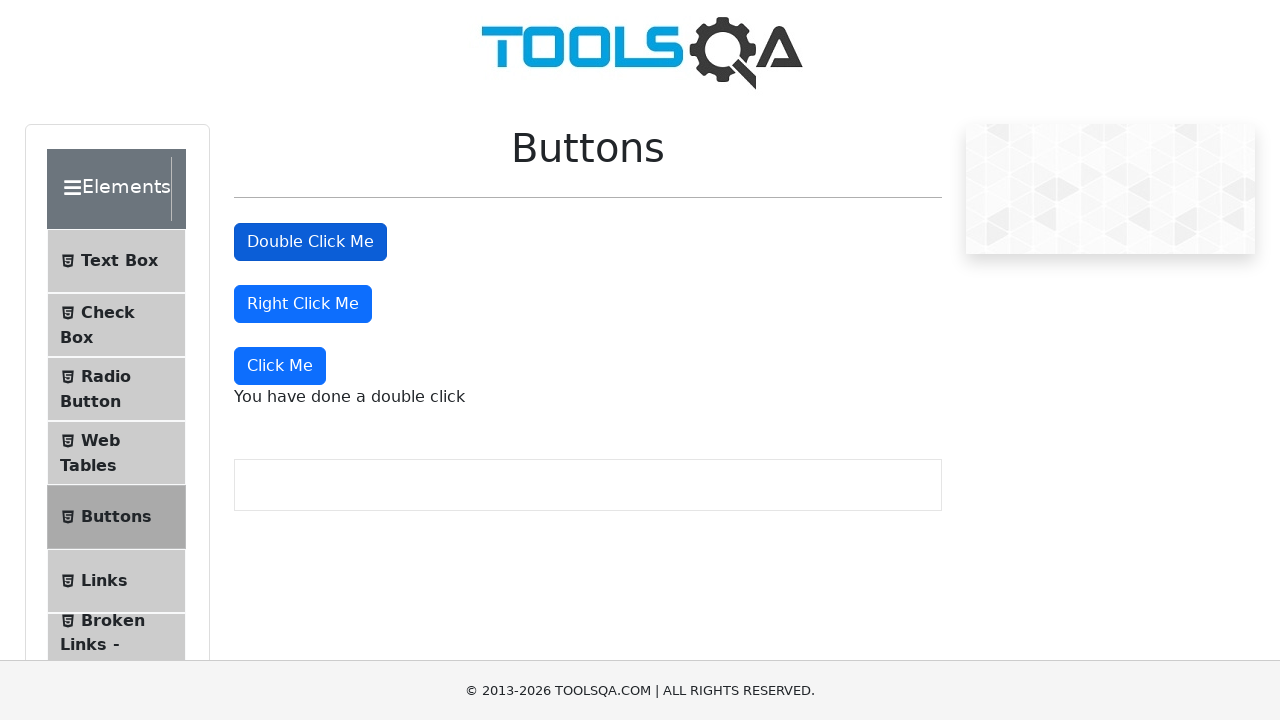

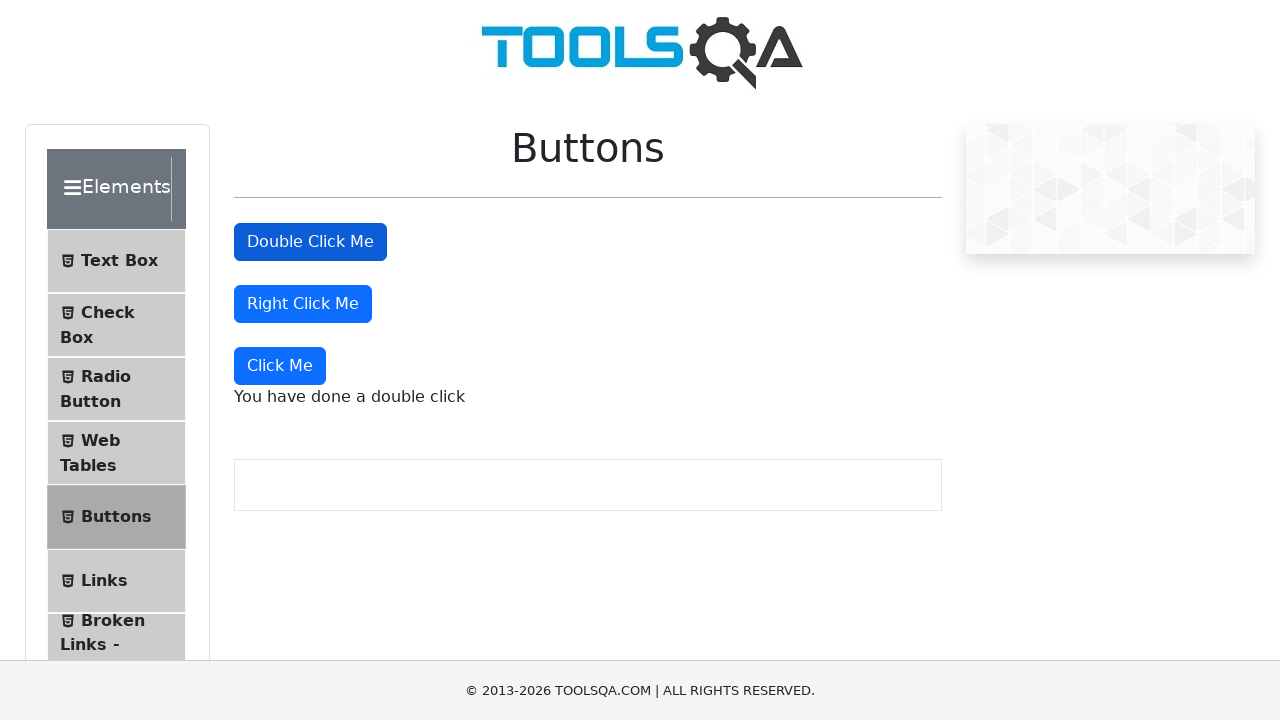